Tests login validation by filling username and password fields, clearing both, clicking login, and verifying the "Username is required" error message appears

Starting URL: https://www.saucedemo.com

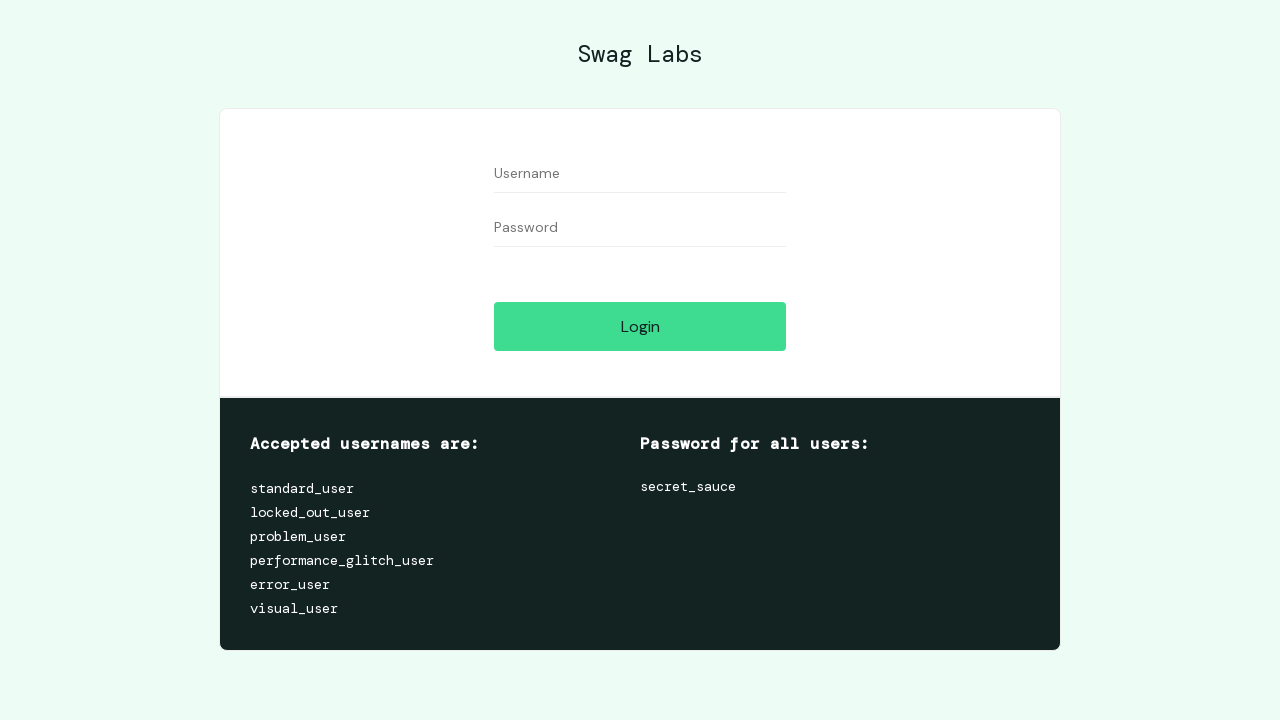

Filled username field with 'someuser' on #user-name
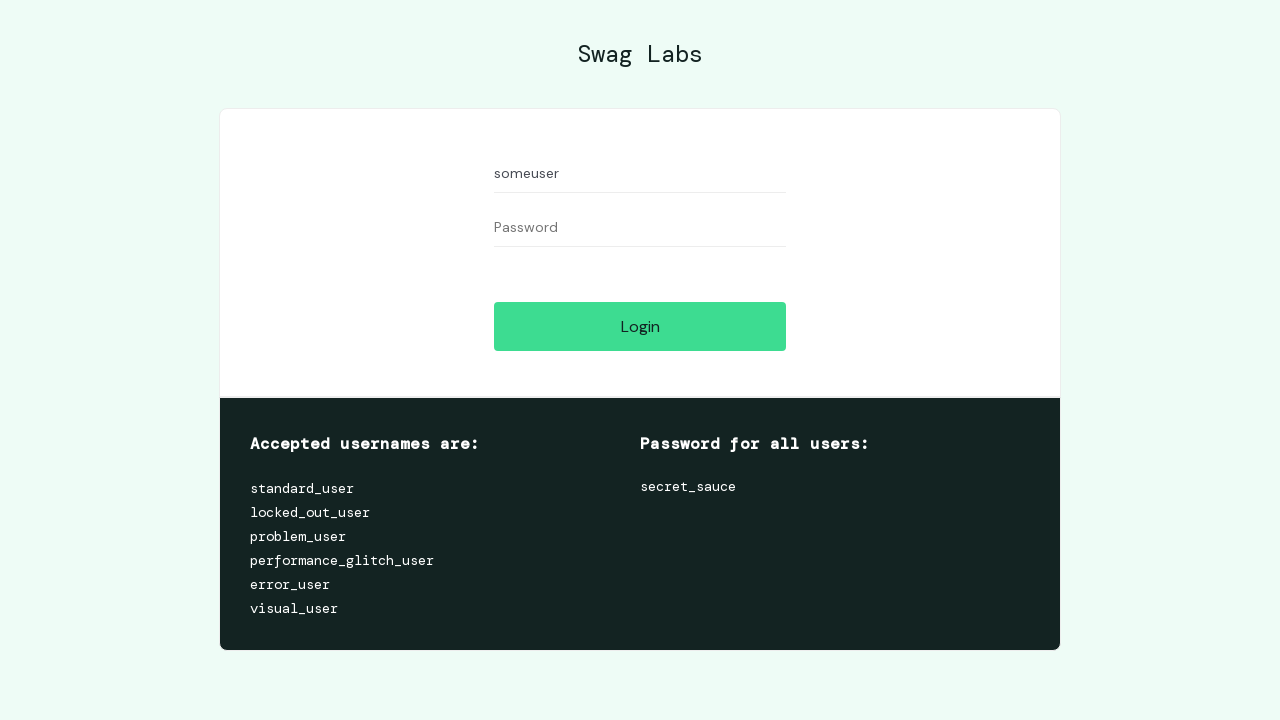

Filled password field with 'somepassword' on #password
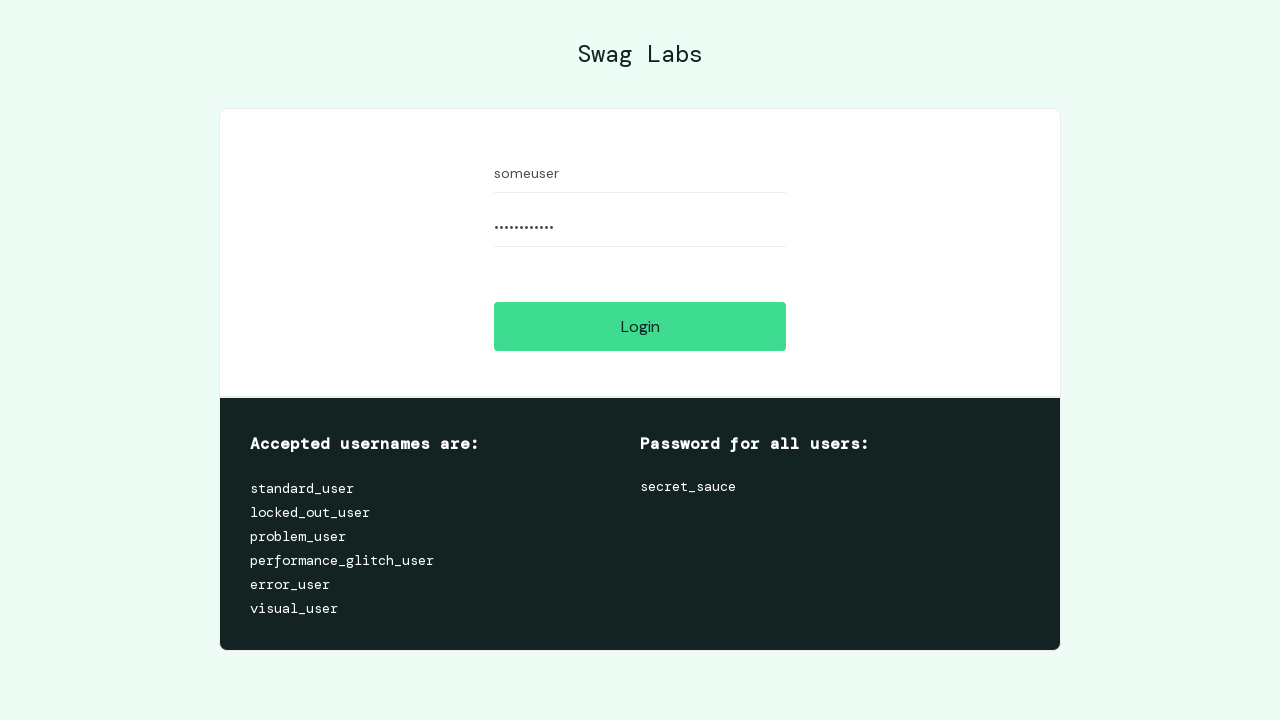

Cleared username field on #user-name
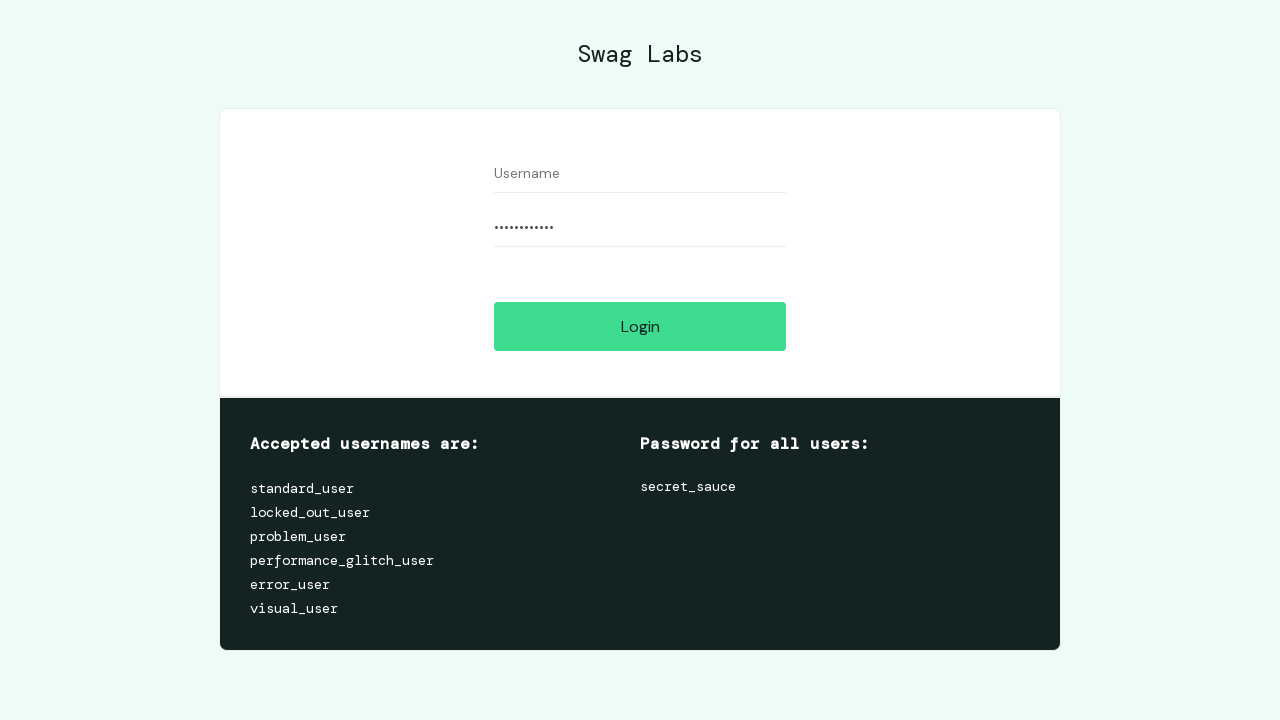

Cleared password field on #password
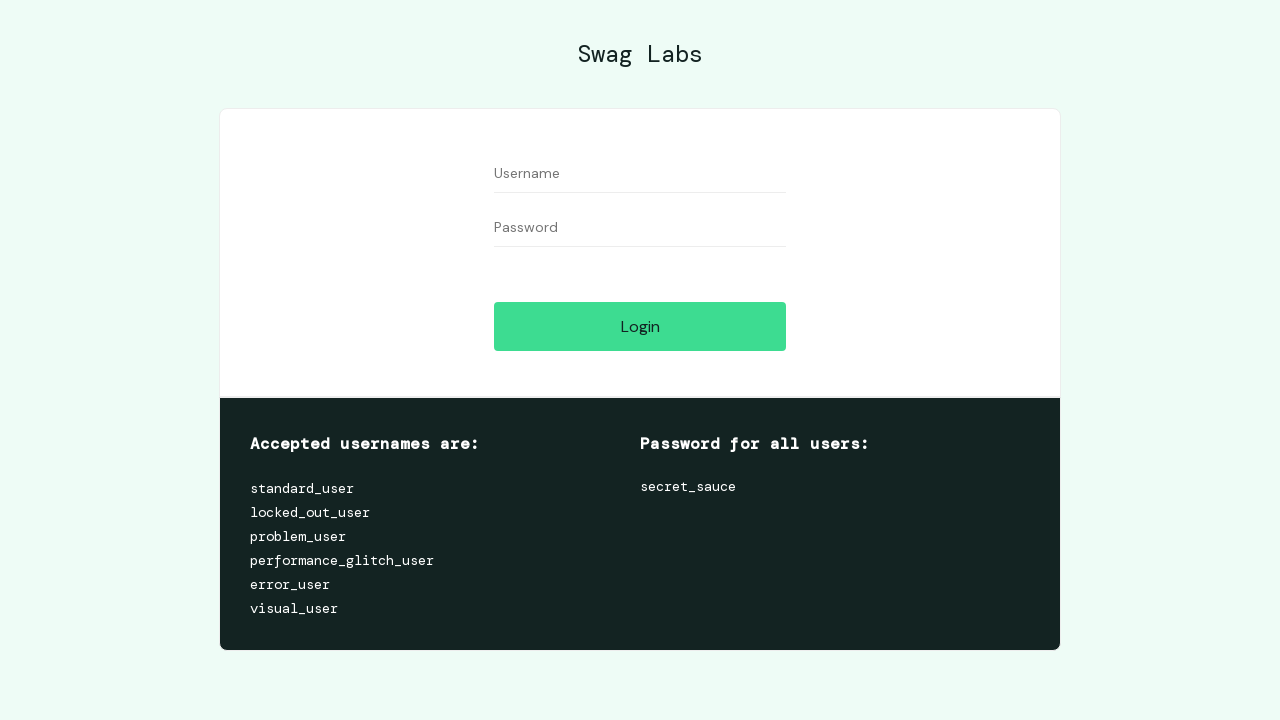

Clicked Login button with empty credentials at (640, 326) on #login-button
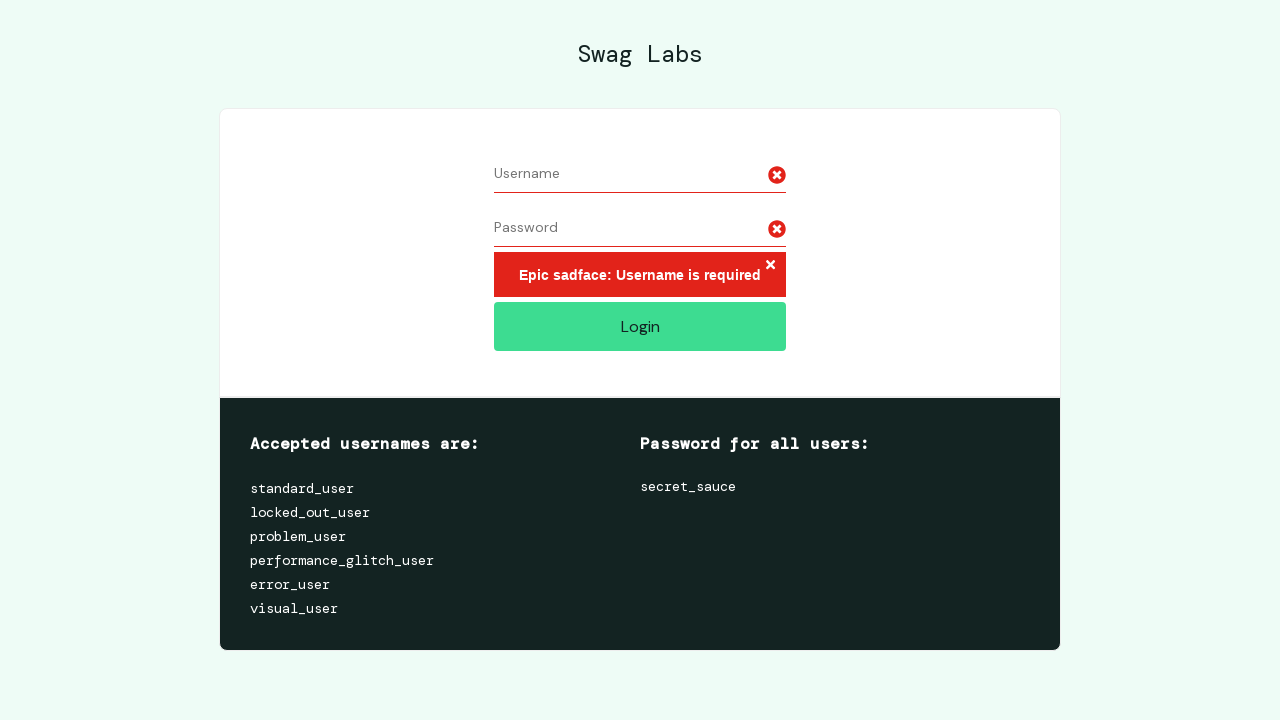

Error message element appeared on page
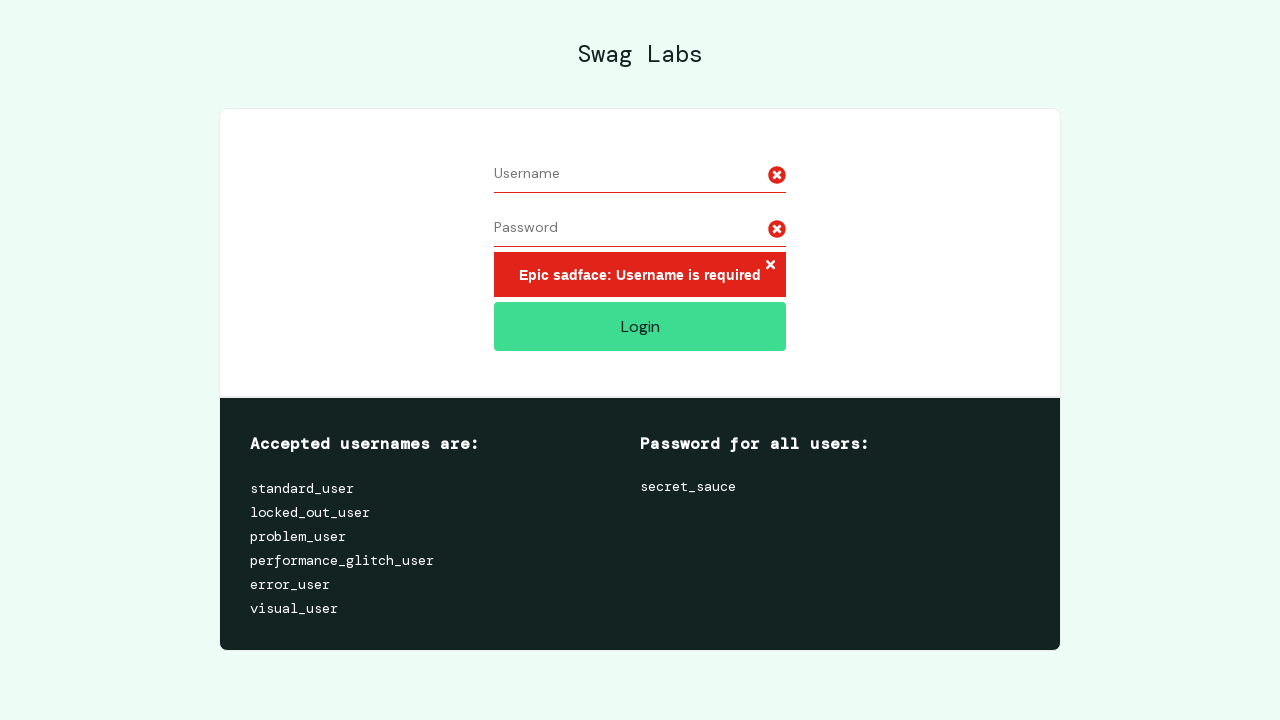

Located error message element
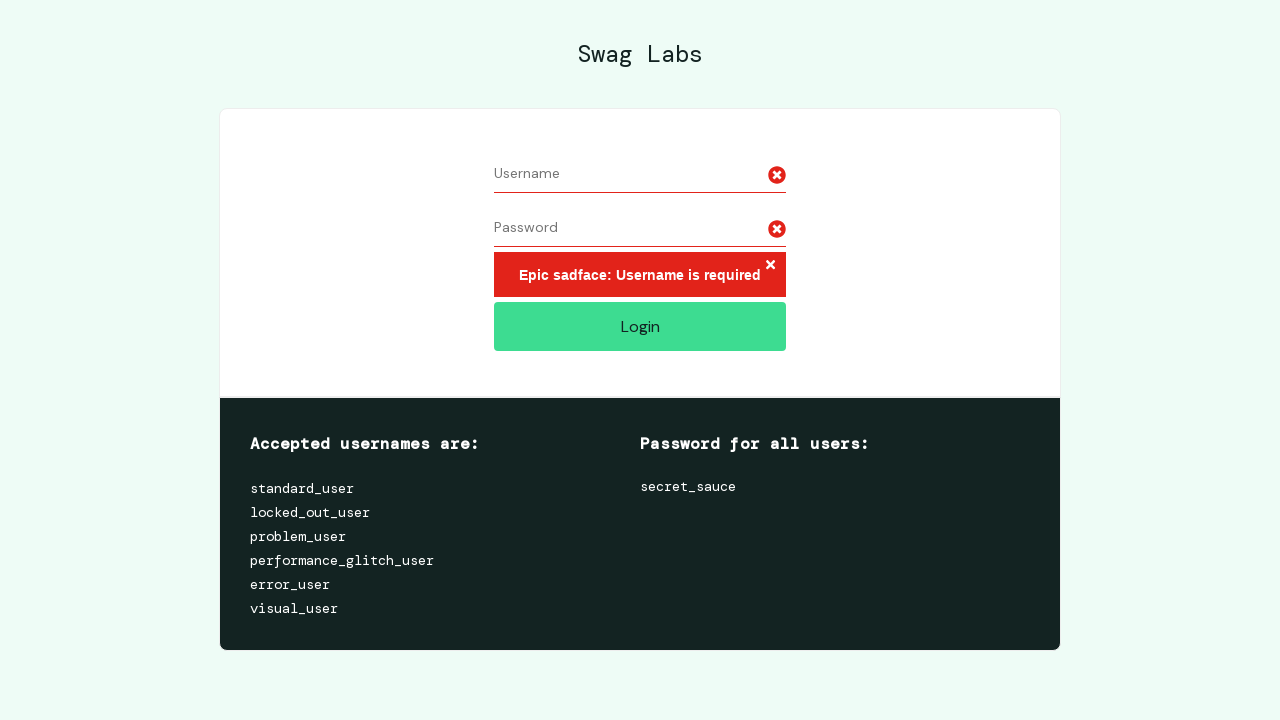

Verified 'Epic sadface: Username is required' error message is displayed
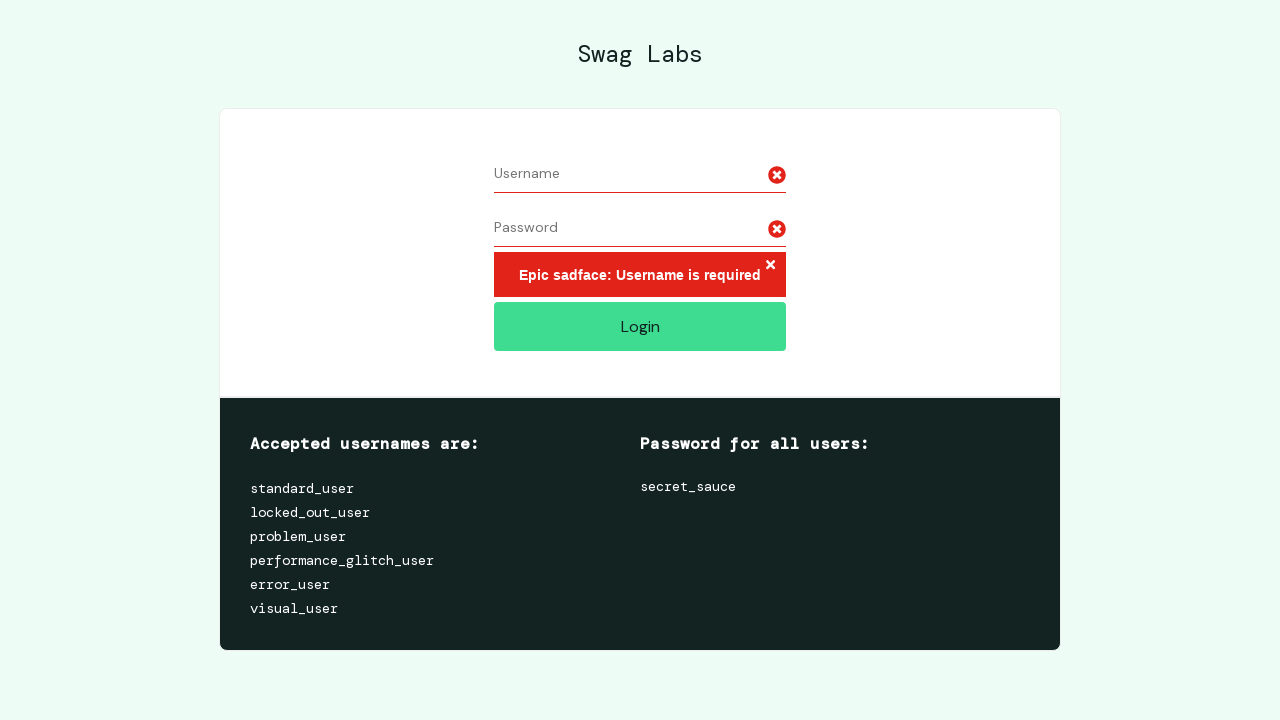

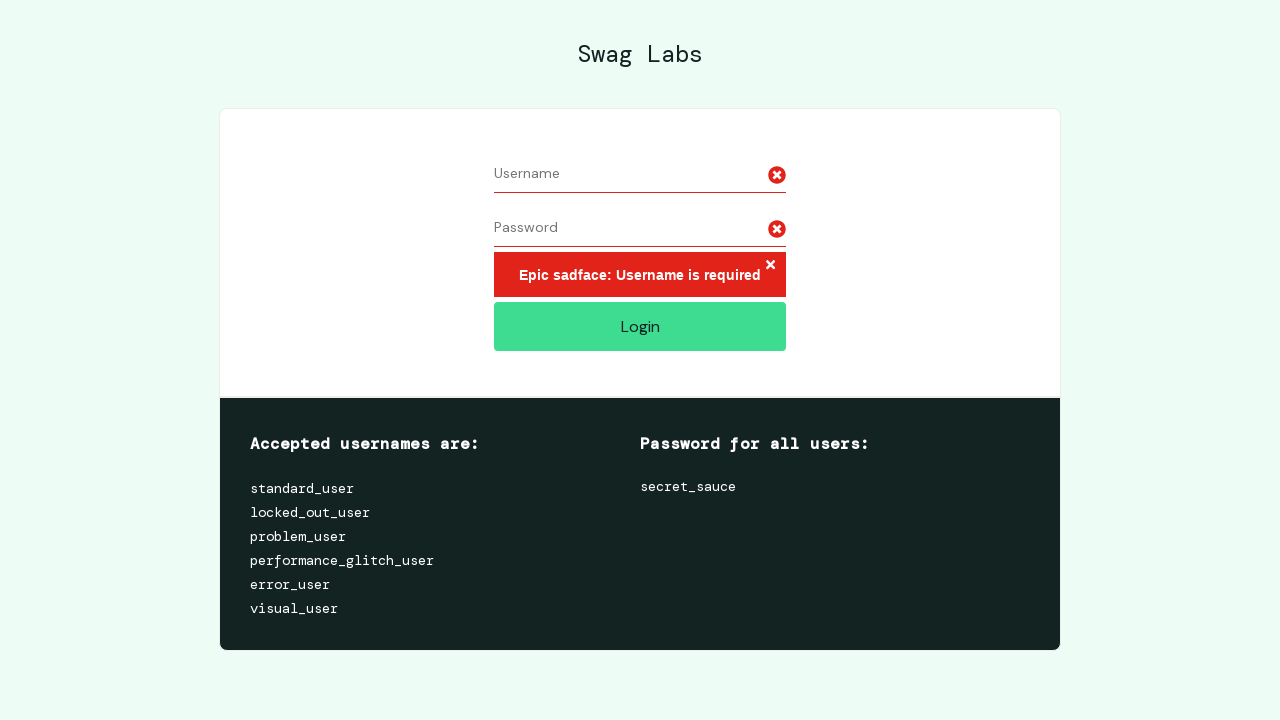